Tests the Get Started link navigation by clicking it and verifying the URL contains 'intro'

Starting URL: https://playwright.dev

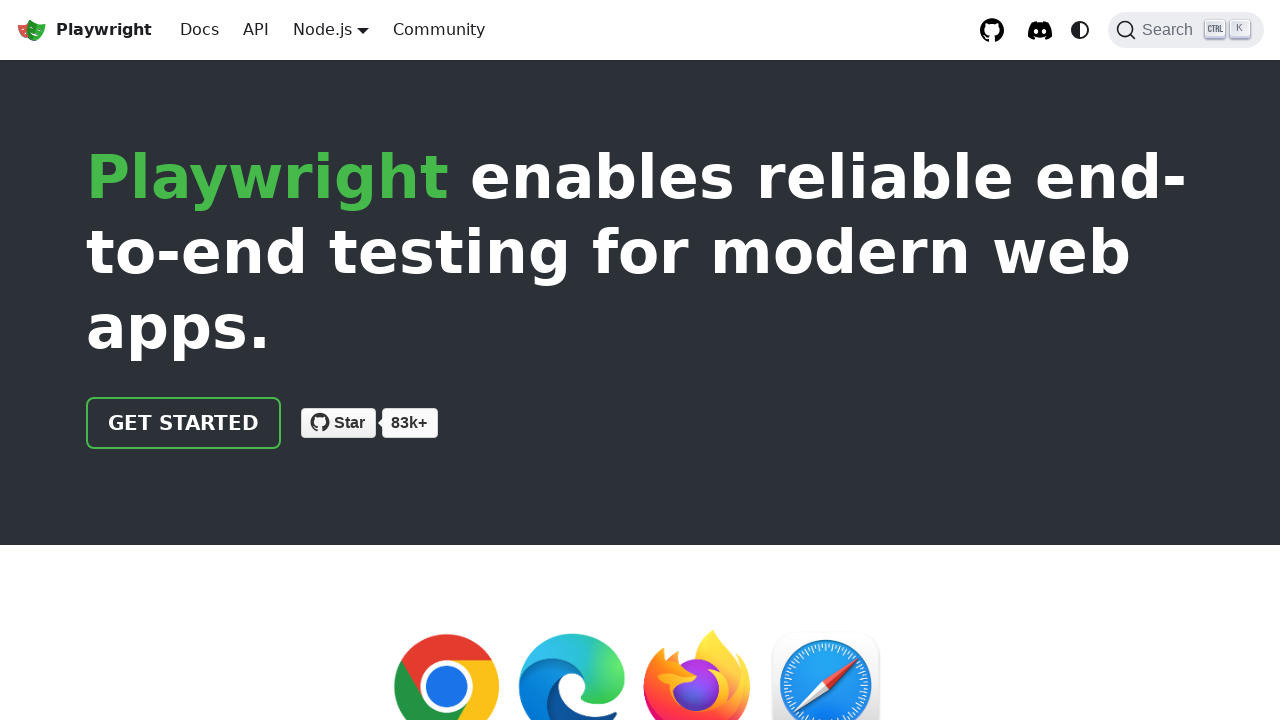

Clicked the Get Started link at (184, 423) on internal:role=link[name="Get started"i]
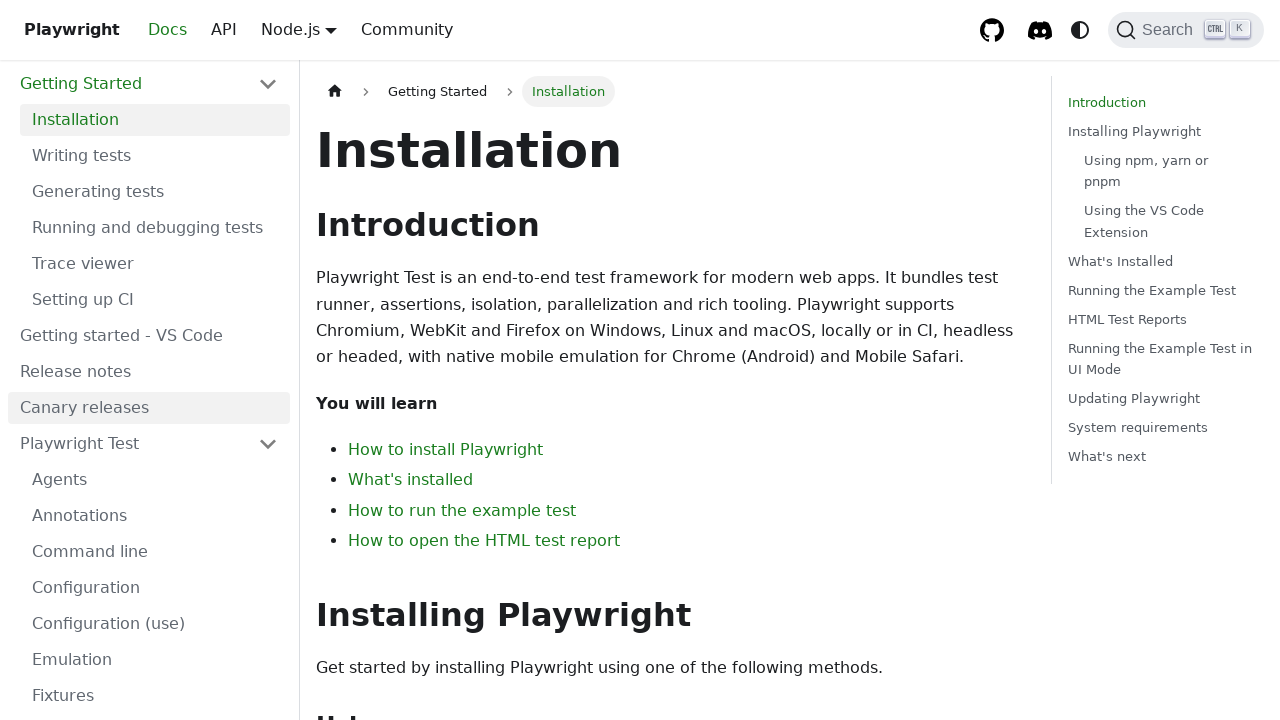

Verified navigation to intro page - URL contains 'intro'
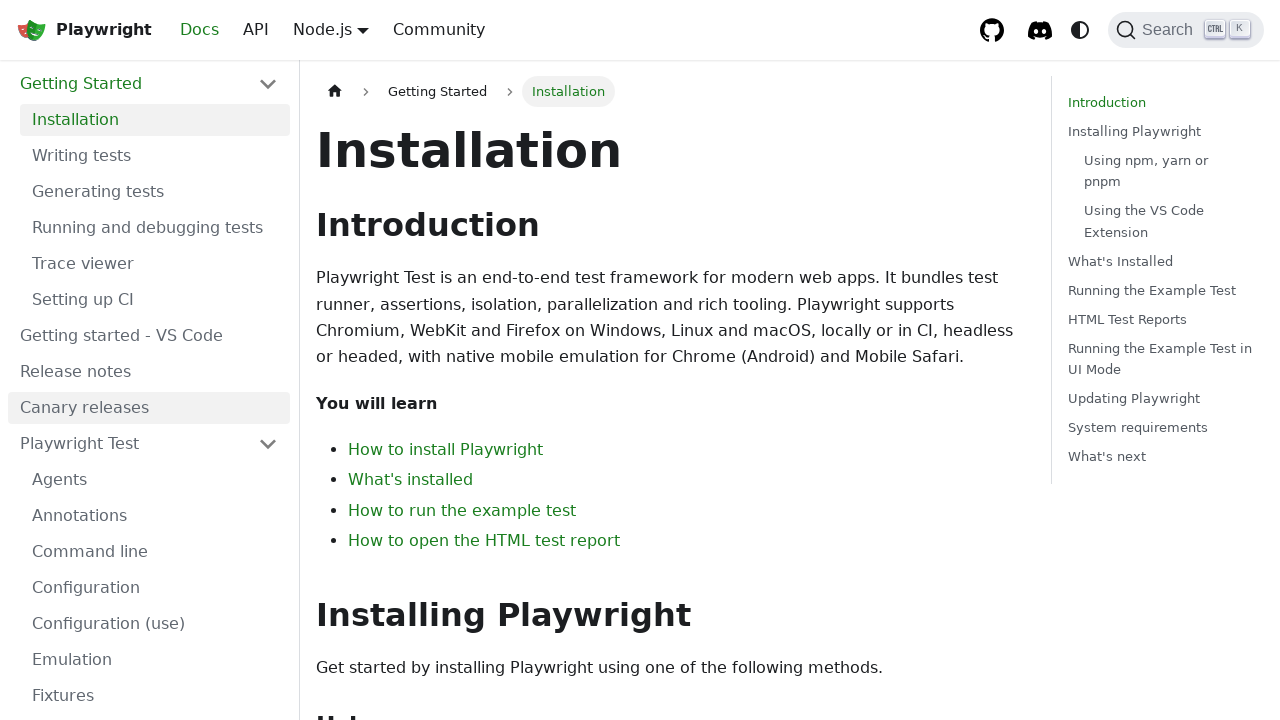

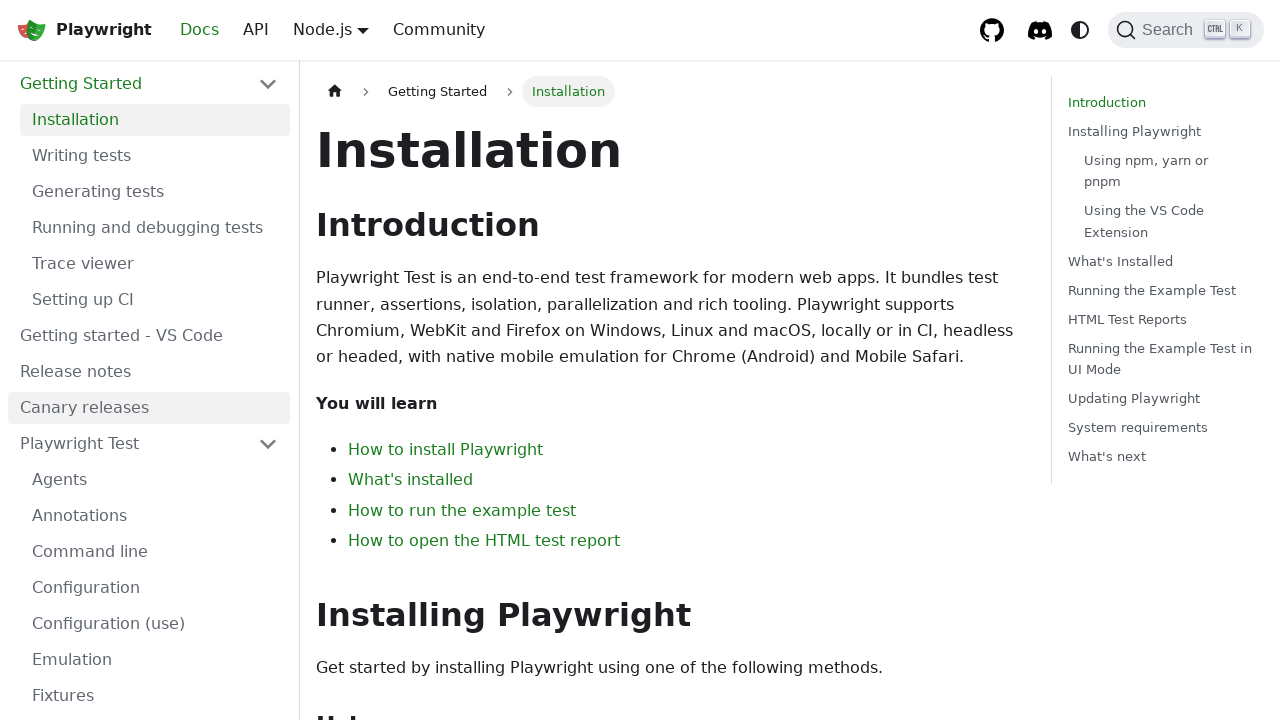